Tests dynamic controls by clicking the Dynamic Controls link, enabling an input field, and entering text to verify it works

Starting URL: https://the-internet.herokuapp.com/

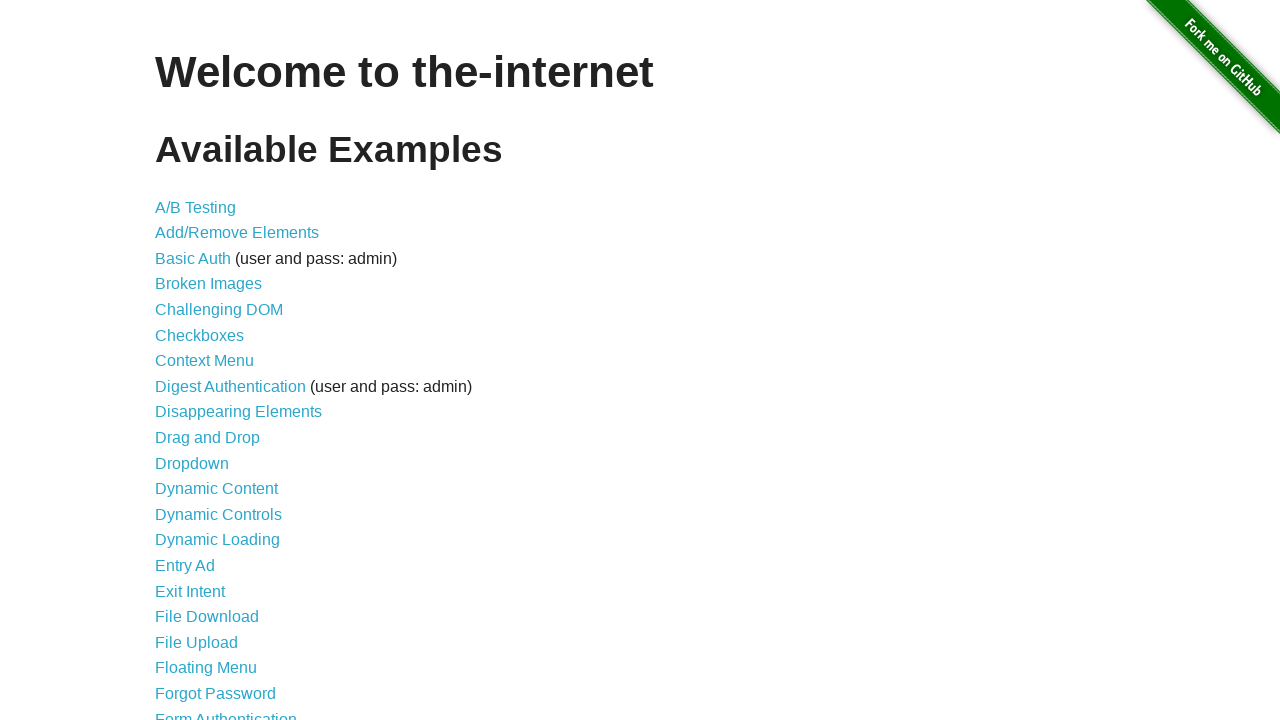

Navigated to the-internet.herokuapp.com home page
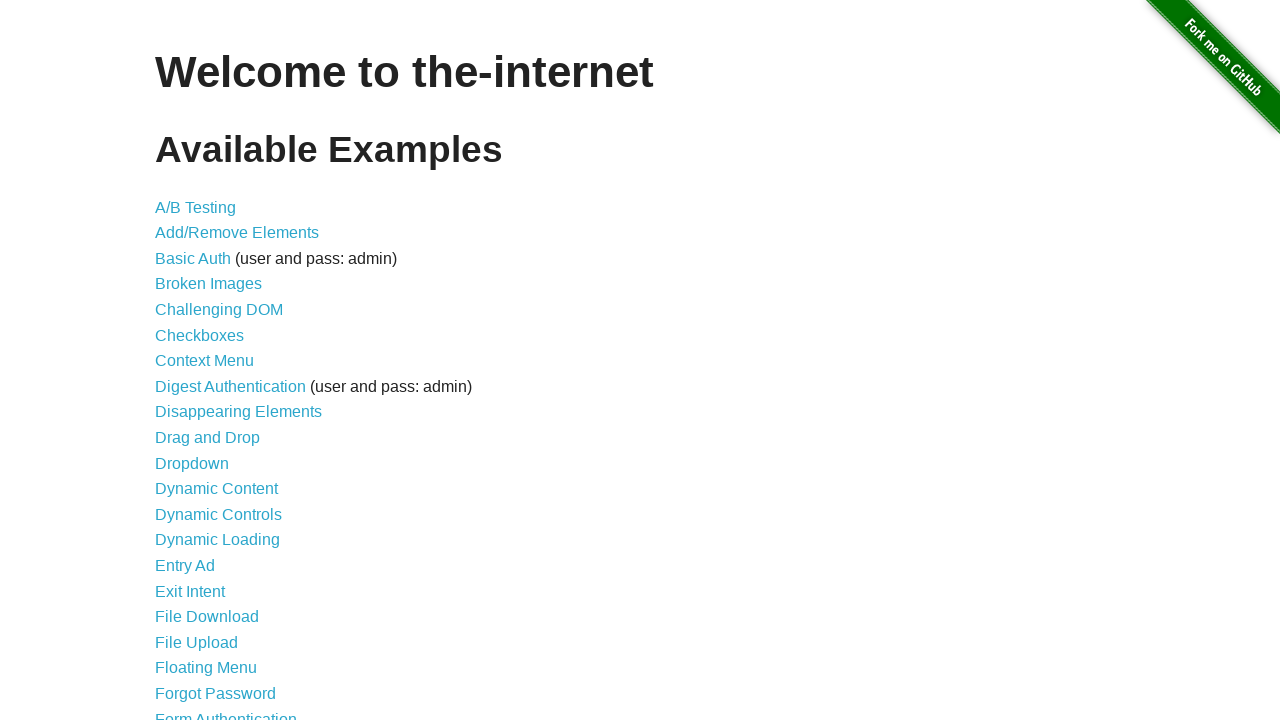

Clicked on the Dynamic Controls link at (218, 514) on xpath=//a[text()='Dynamic Controls']
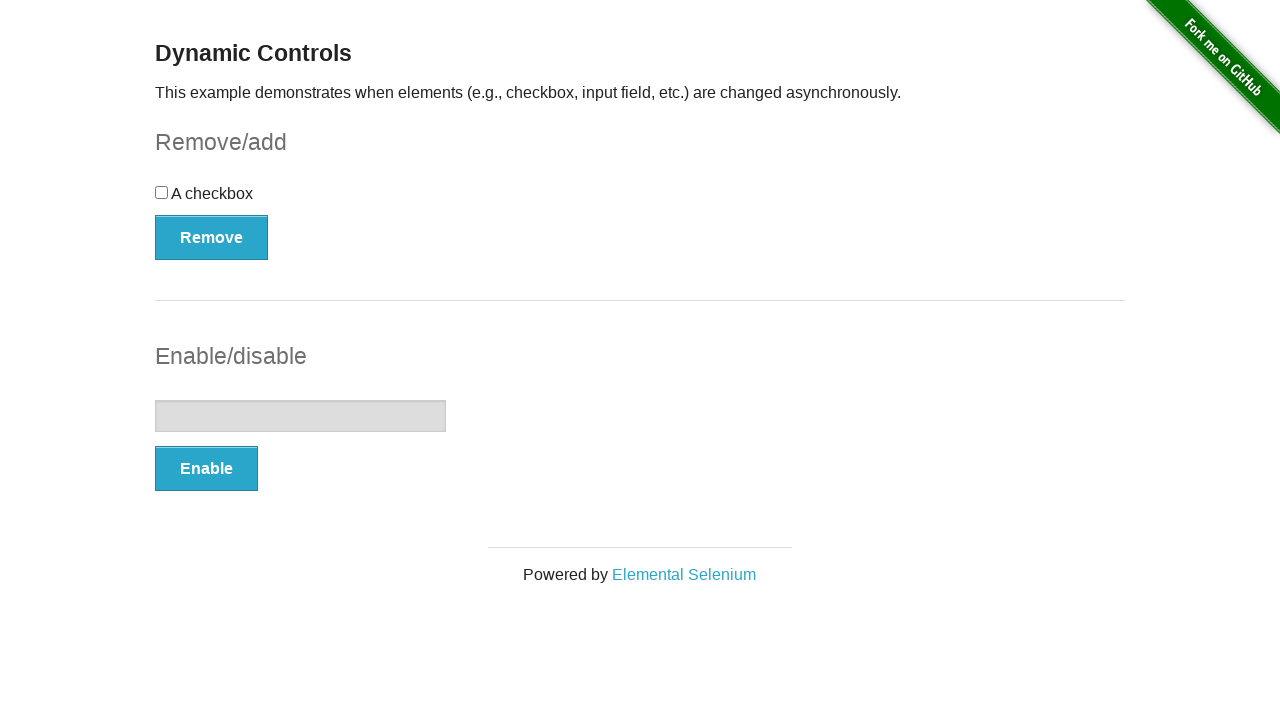

Clicked the Enable button to enable the input field at (206, 469) on xpath=//button[text()='Enable']
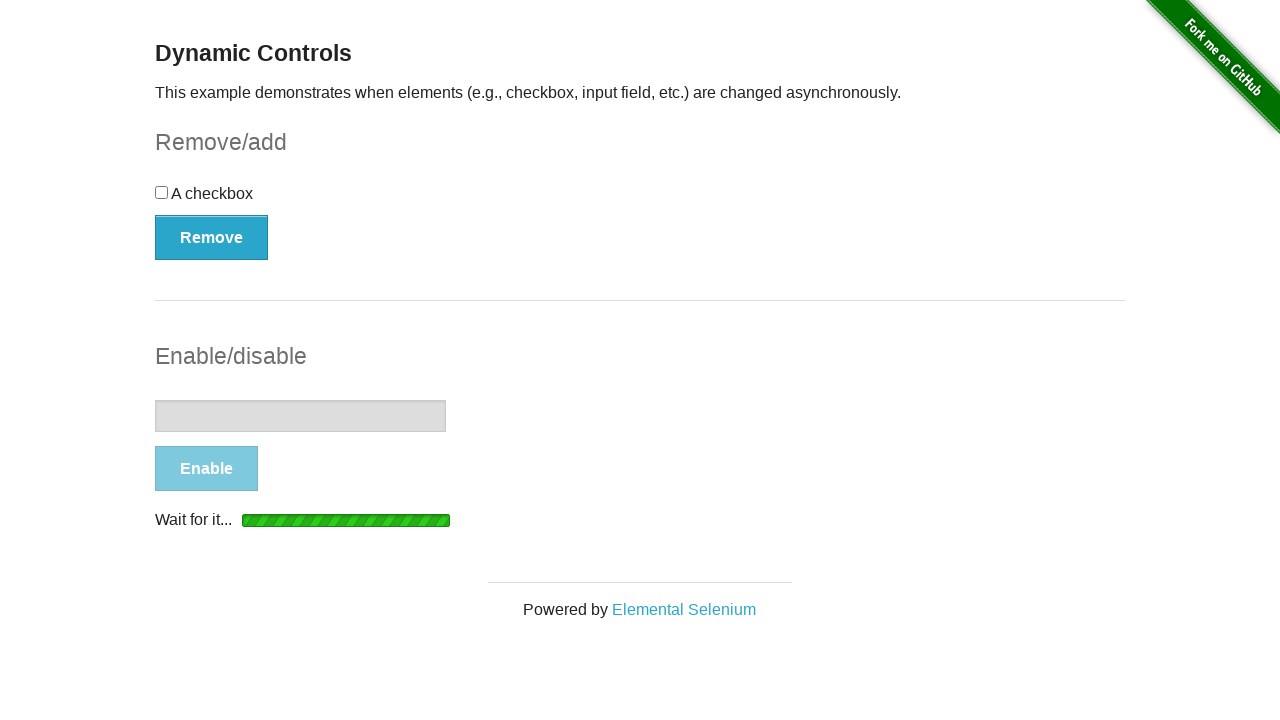

Confirmation message appeared after enabling input field
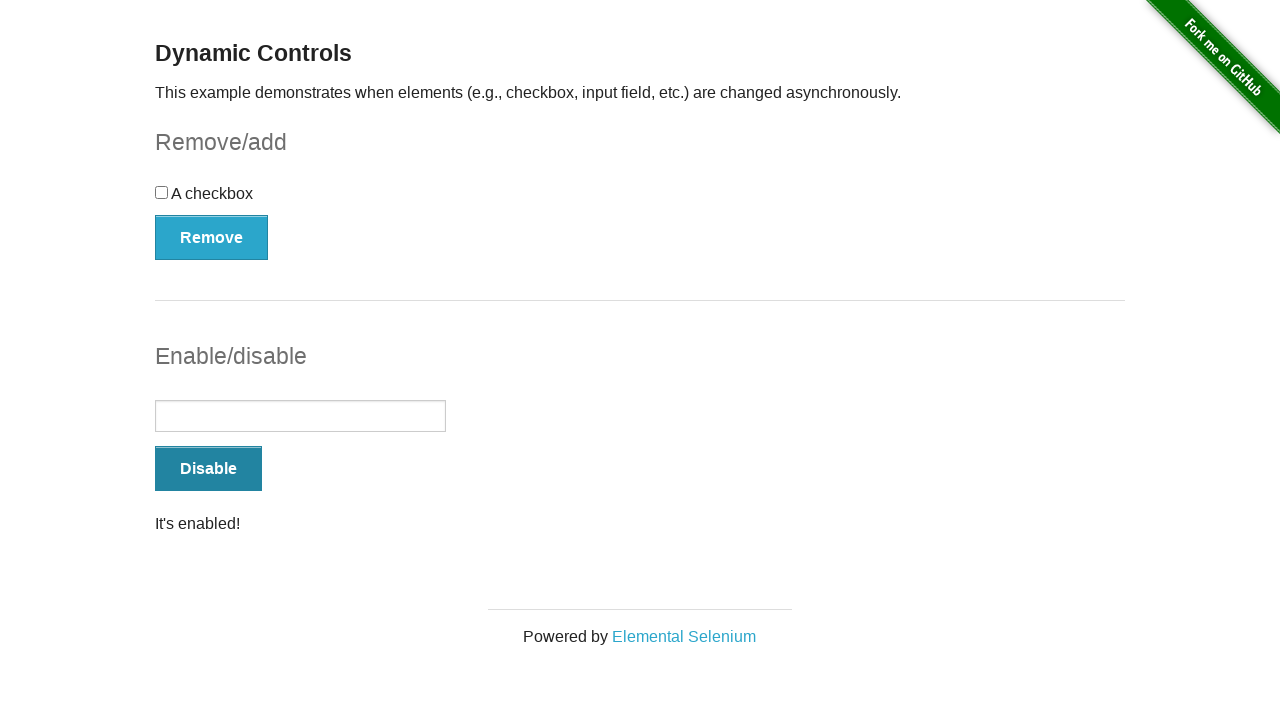

Entered text 'Hello' into the enabled input field on //form[@id='input-example']/input
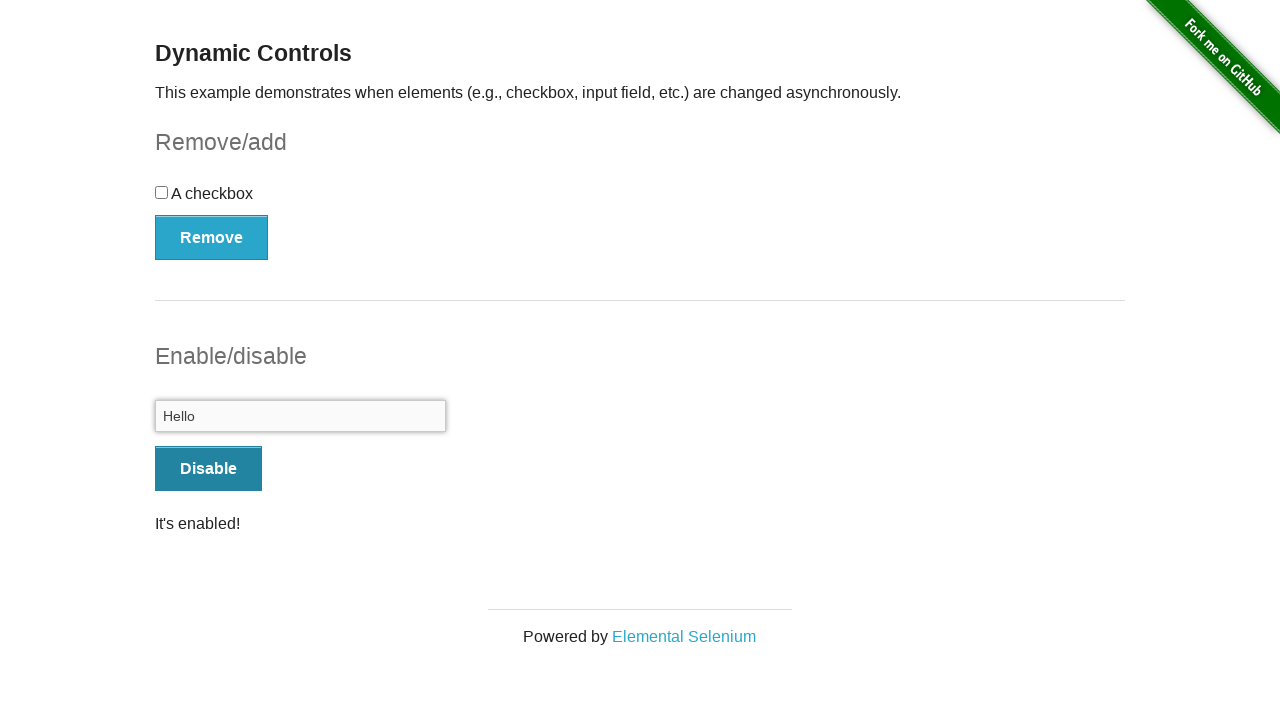

Text entry verified - Dynamic Controls test completed successfully
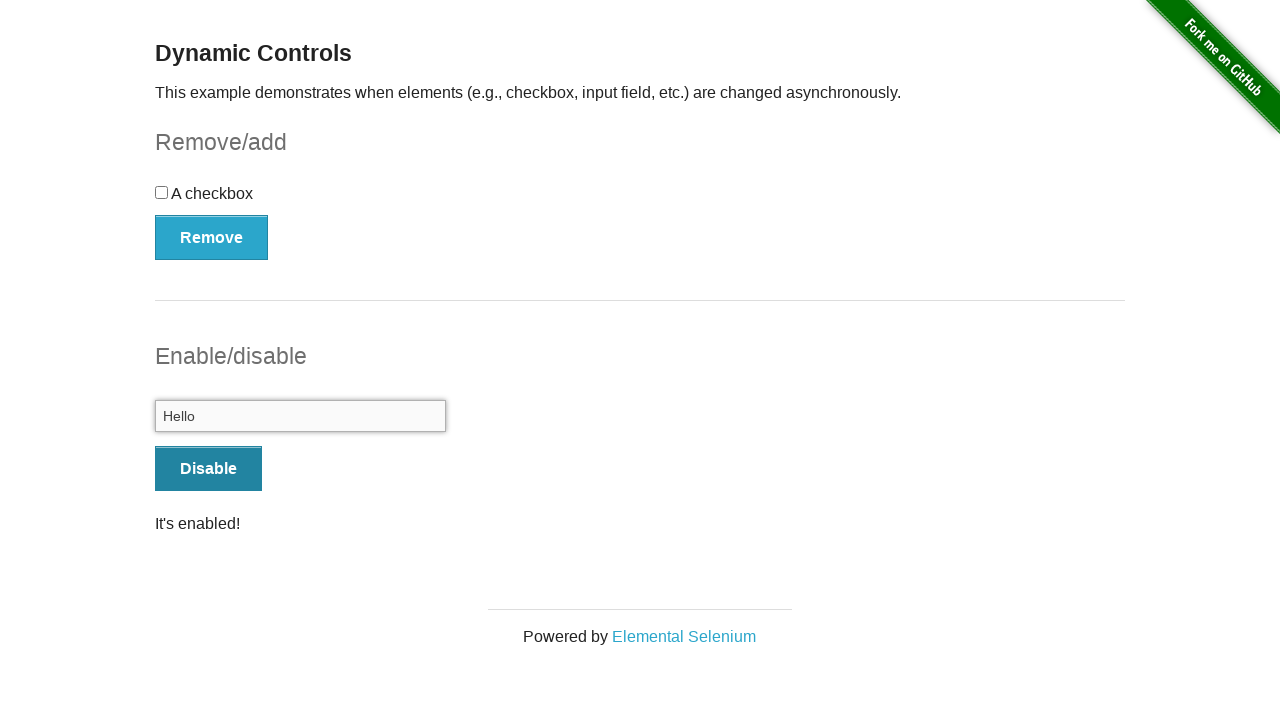

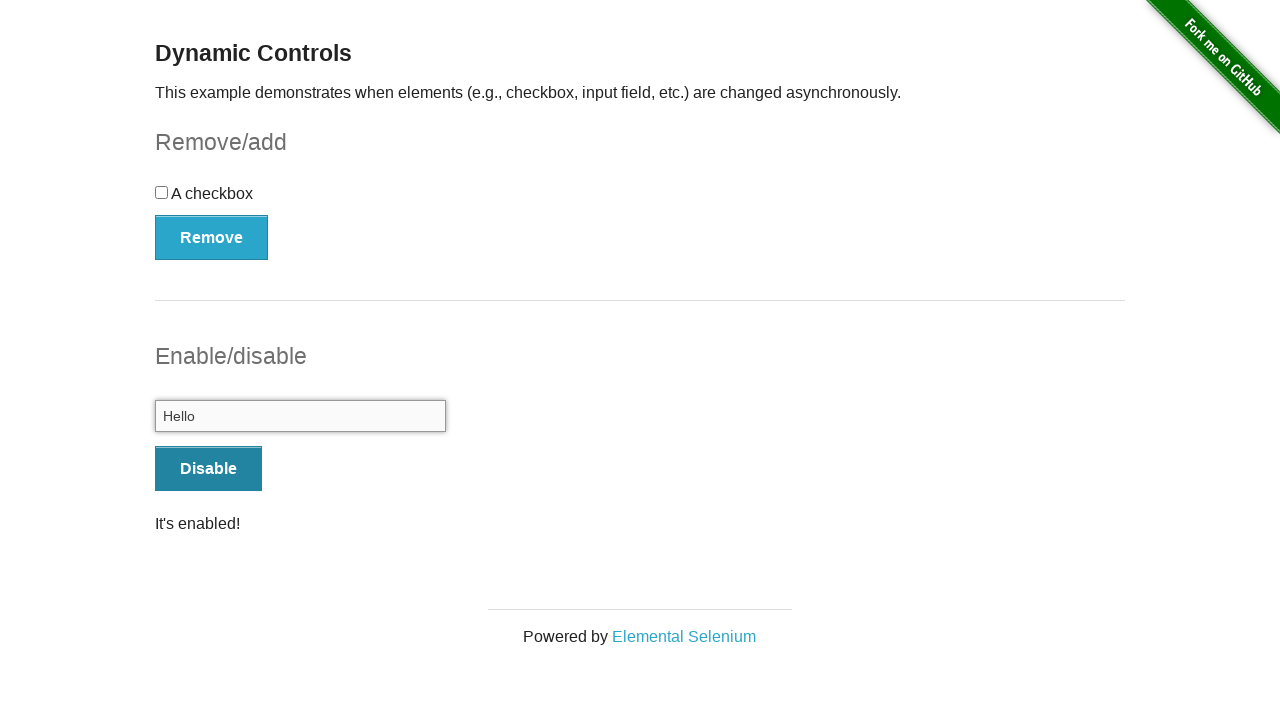